Tests a signup/contact form by filling in first name, last name, and email fields on a Heroku-hosted form page.

Starting URL: http://secure-retreat-92358.herokuapp.com/

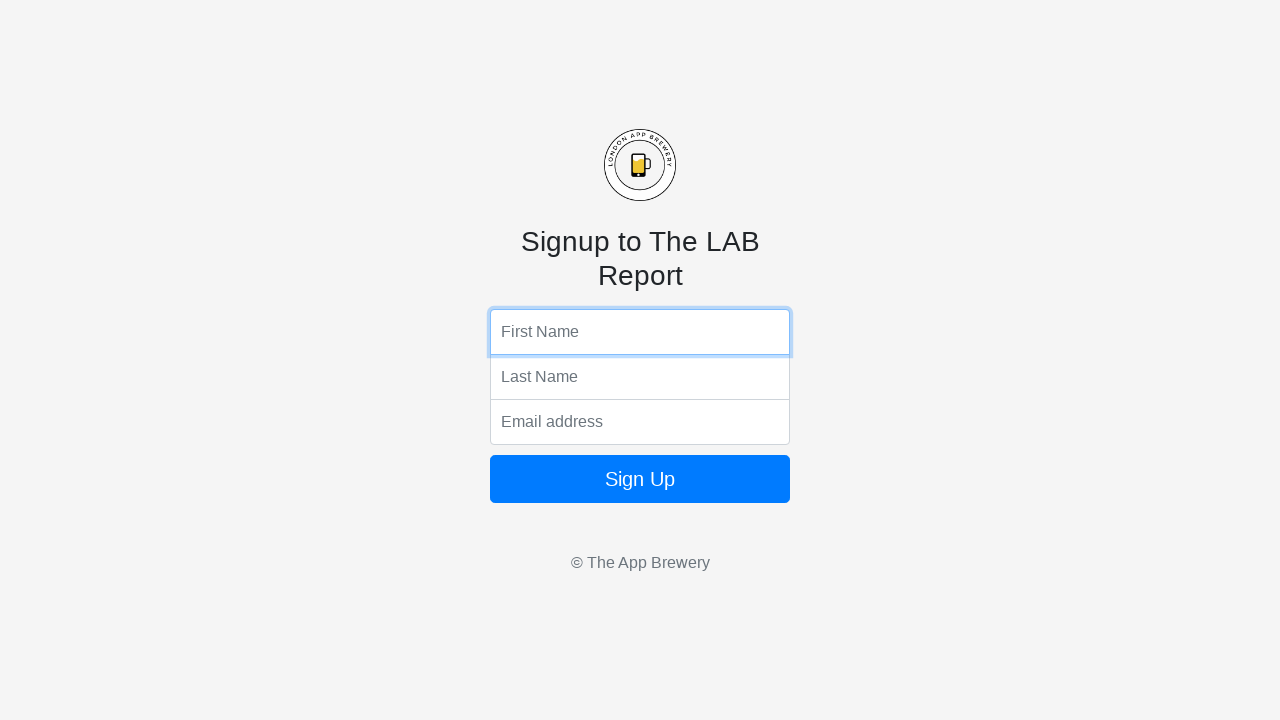

Filled first name field with 'Jennifer' on input[name='fName']
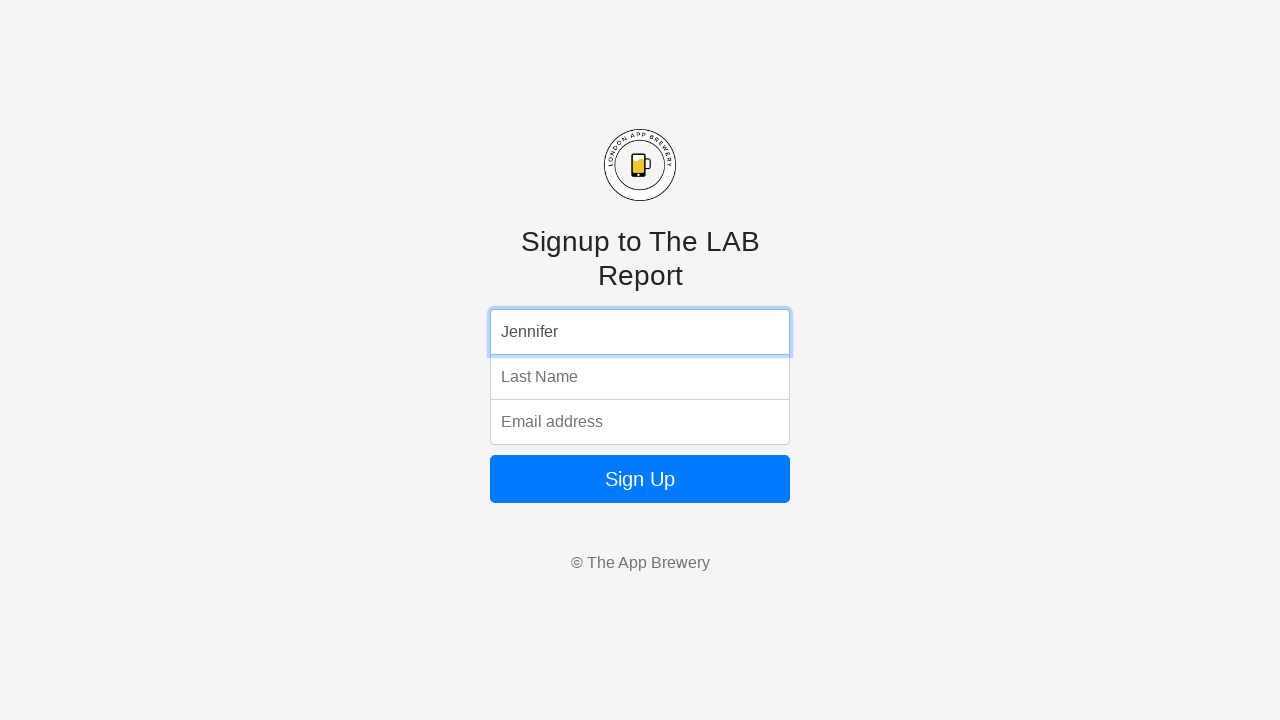

Filled last name field with 'Morrison' on input[name='lName']
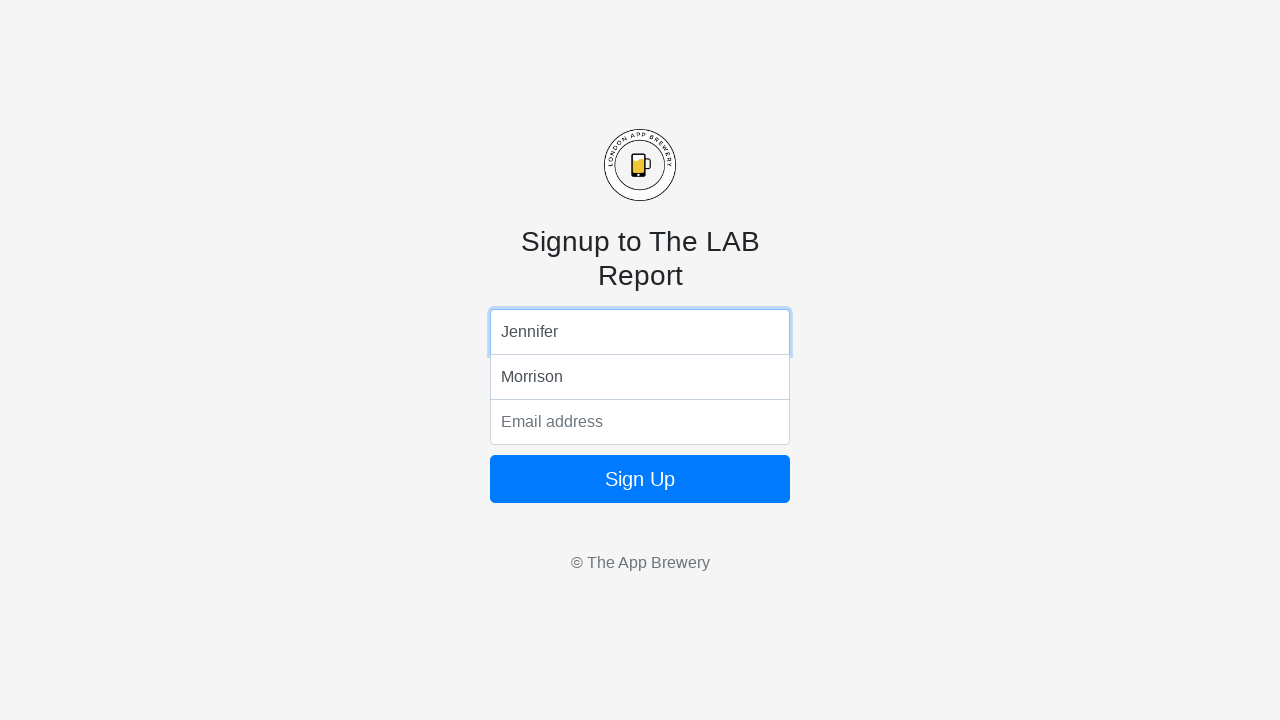

Filled email field with 'jennifer.morrison@example.com' on input[name='email']
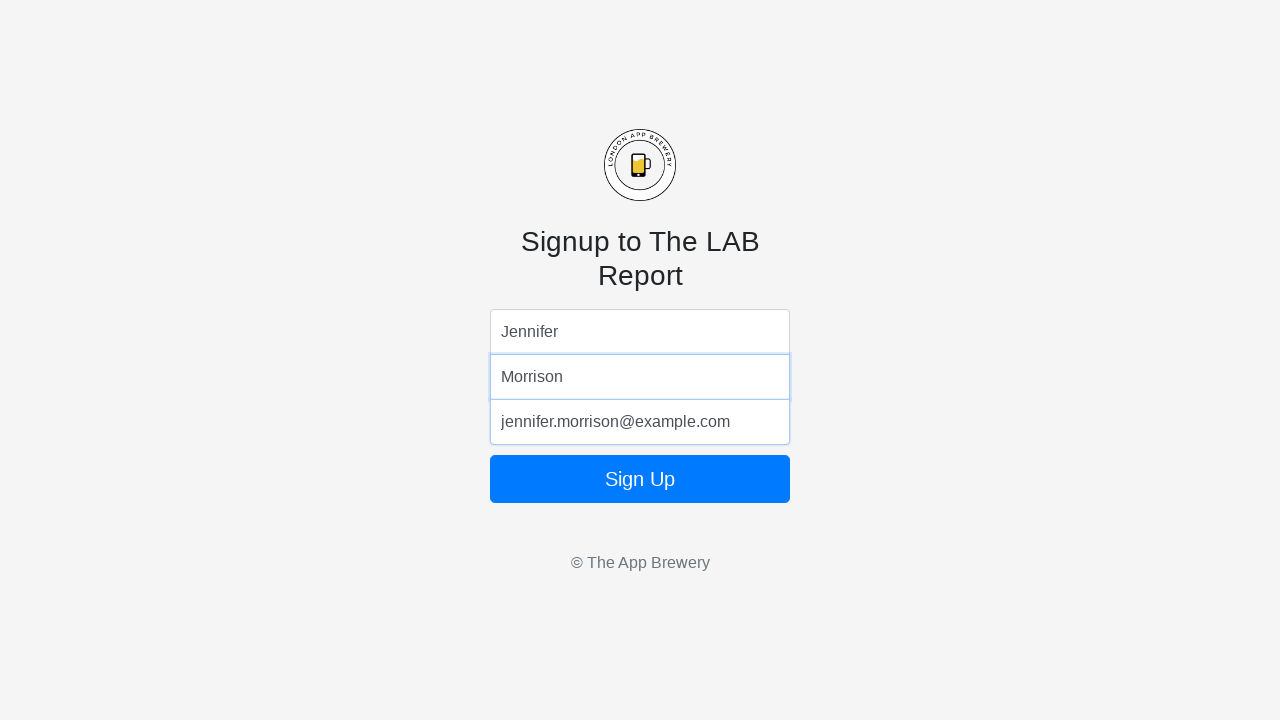

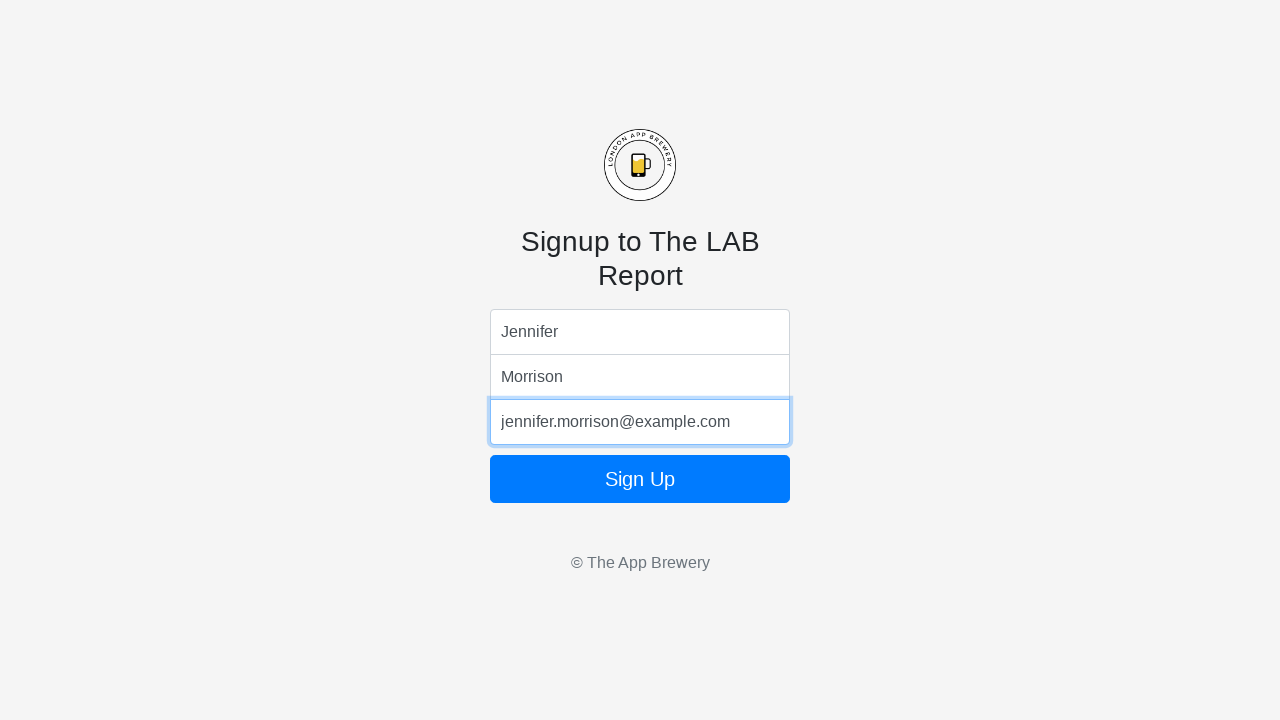